Tests that the "complete all" checkbox updates its state when individual items are completed or cleared

Starting URL: https://demo.playwright.dev/todomvc

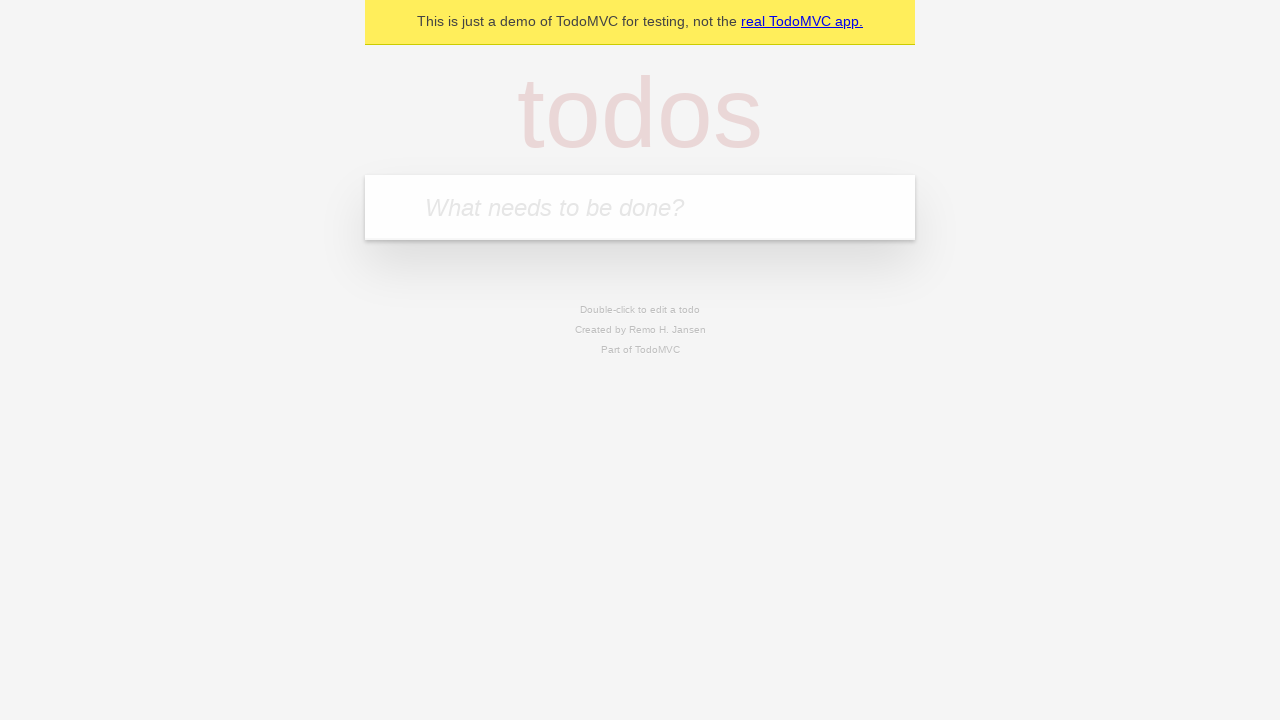

Filled todo input with 'buy some cheese' on internal:attr=[placeholder="What needs to be done?"i]
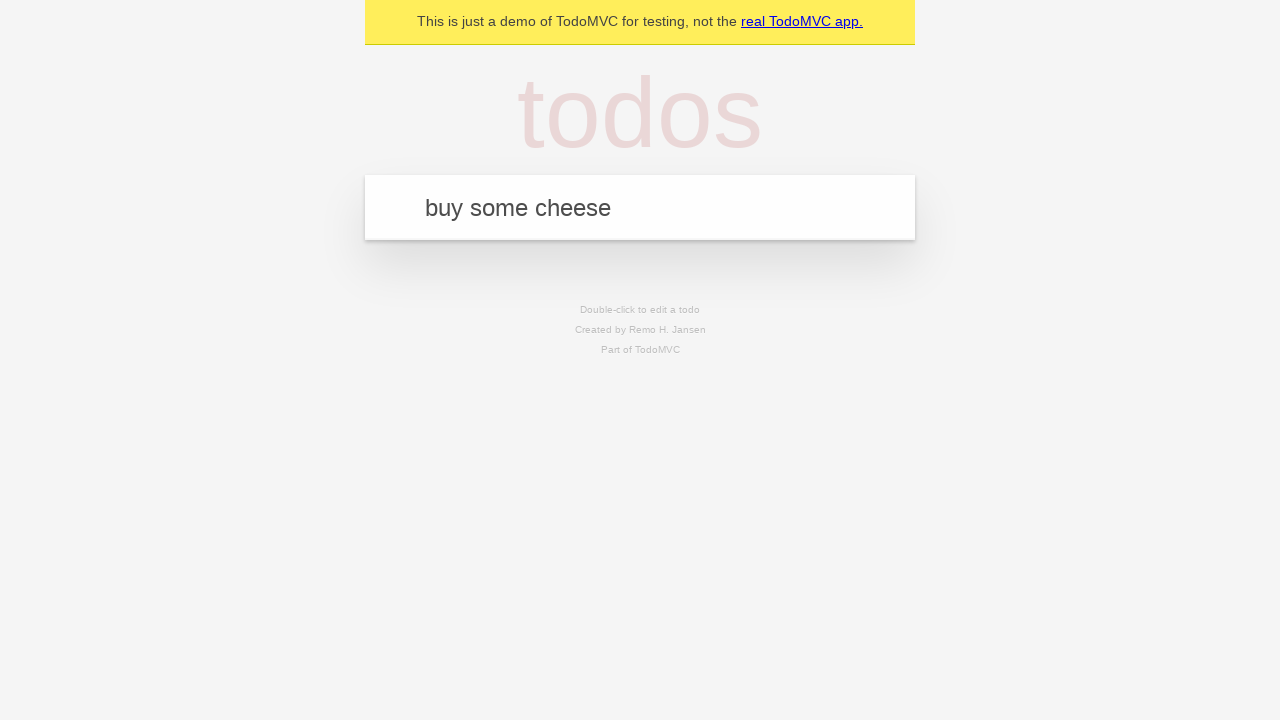

Pressed Enter to create first todo on internal:attr=[placeholder="What needs to be done?"i]
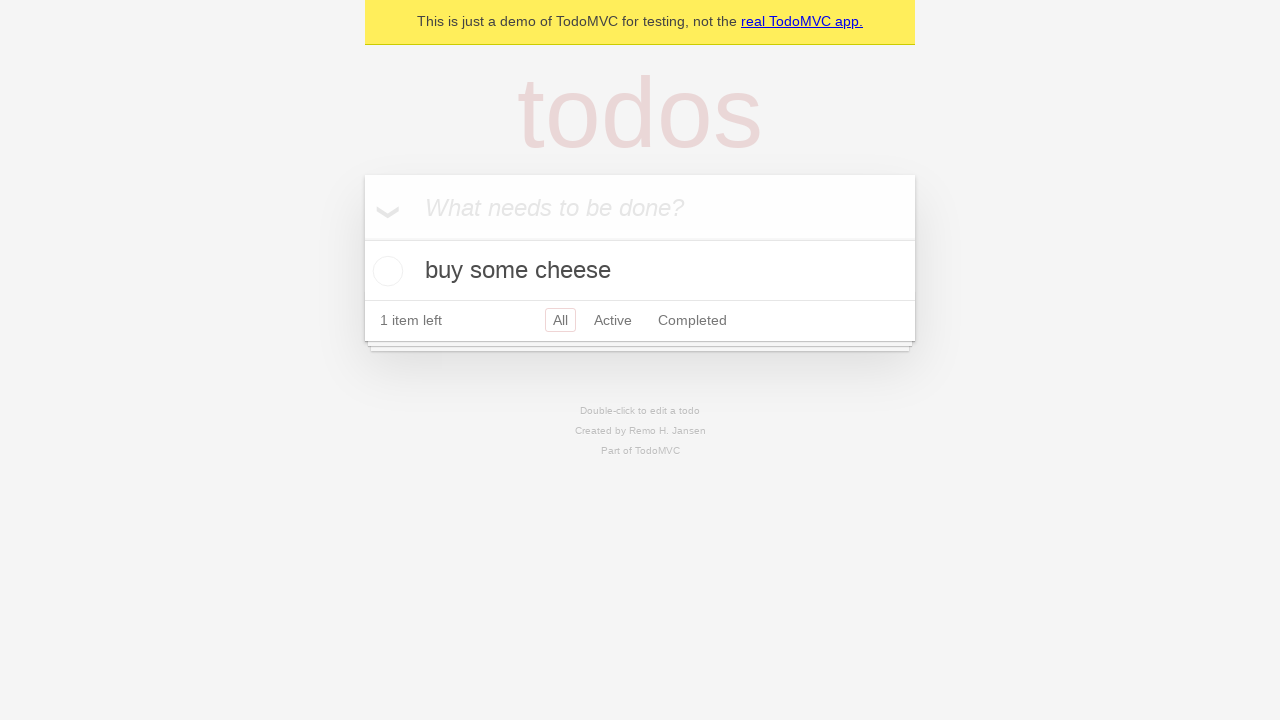

Filled todo input with 'feed the cat' on internal:attr=[placeholder="What needs to be done?"i]
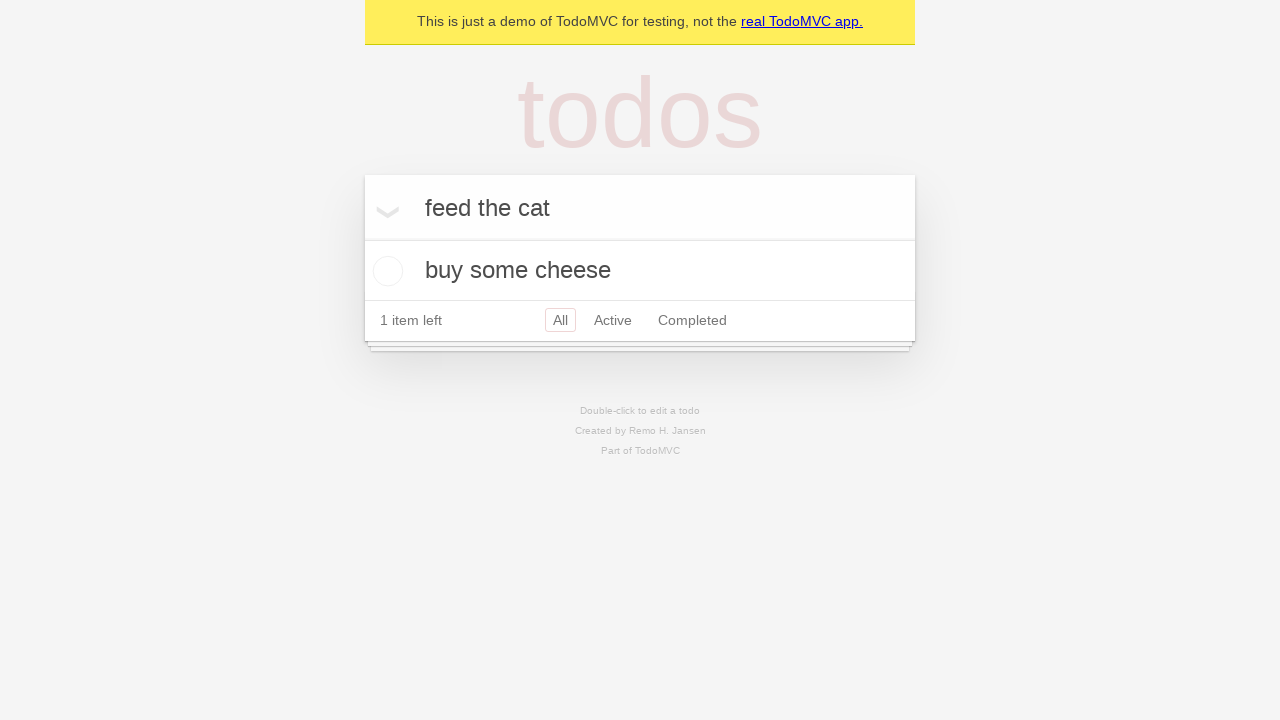

Pressed Enter to create second todo on internal:attr=[placeholder="What needs to be done?"i]
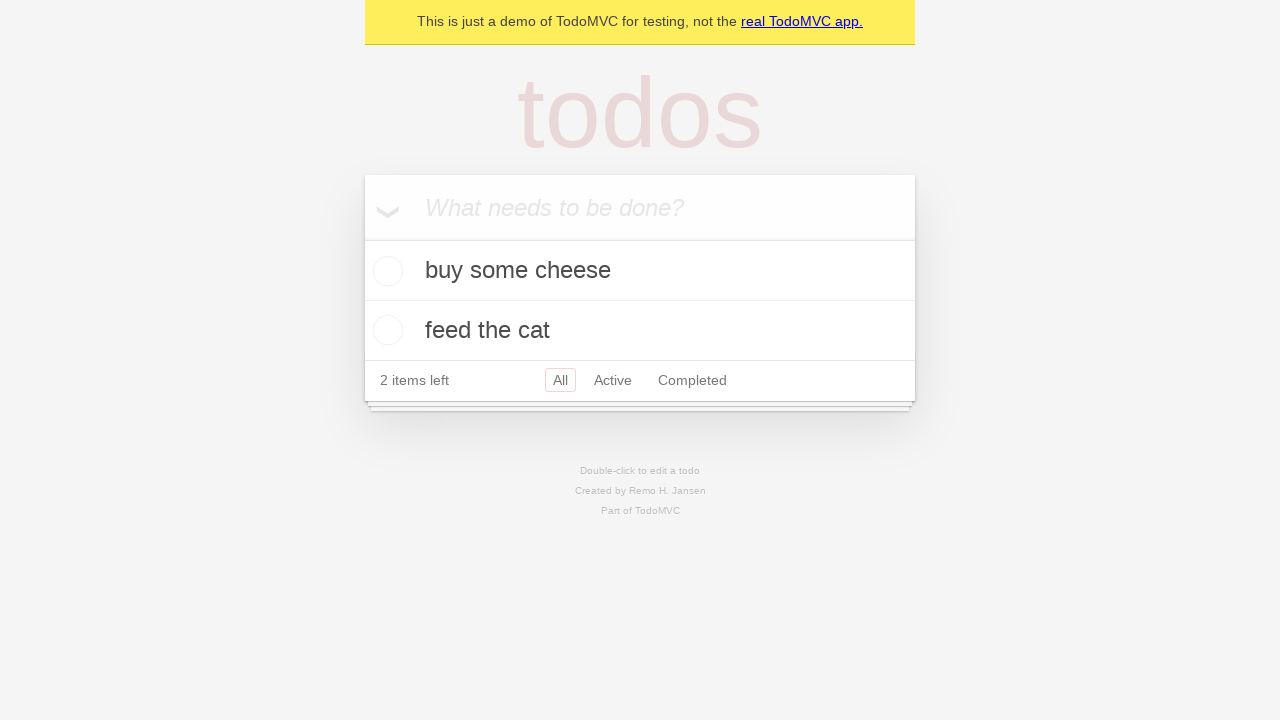

Filled todo input with 'book a doctors appointment' on internal:attr=[placeholder="What needs to be done?"i]
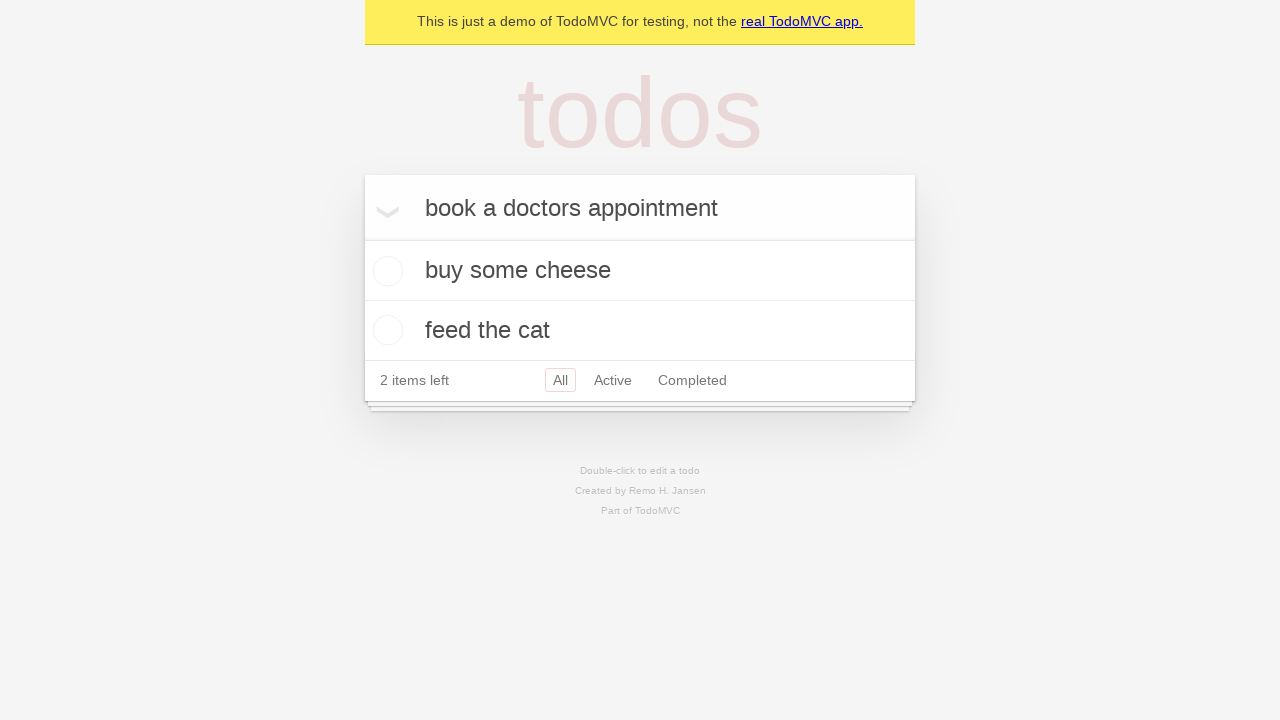

Pressed Enter to create third todo on internal:attr=[placeholder="What needs to be done?"i]
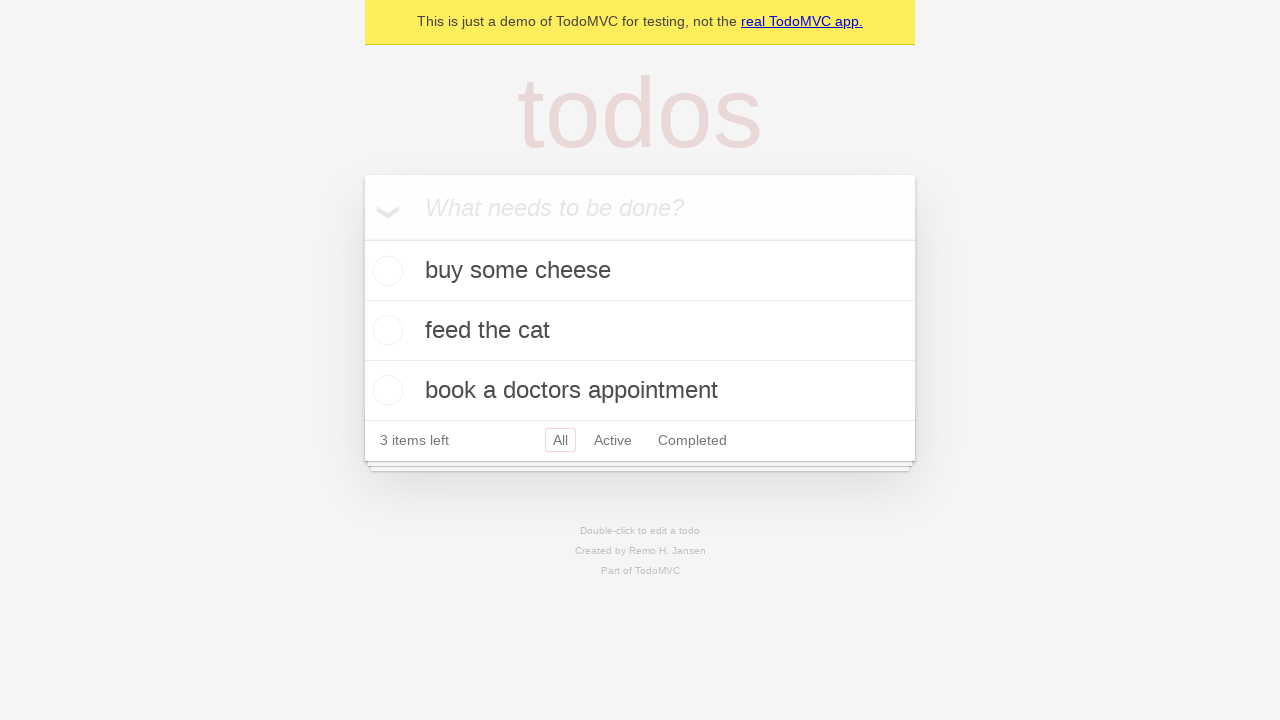

Waited for all three todos to be created
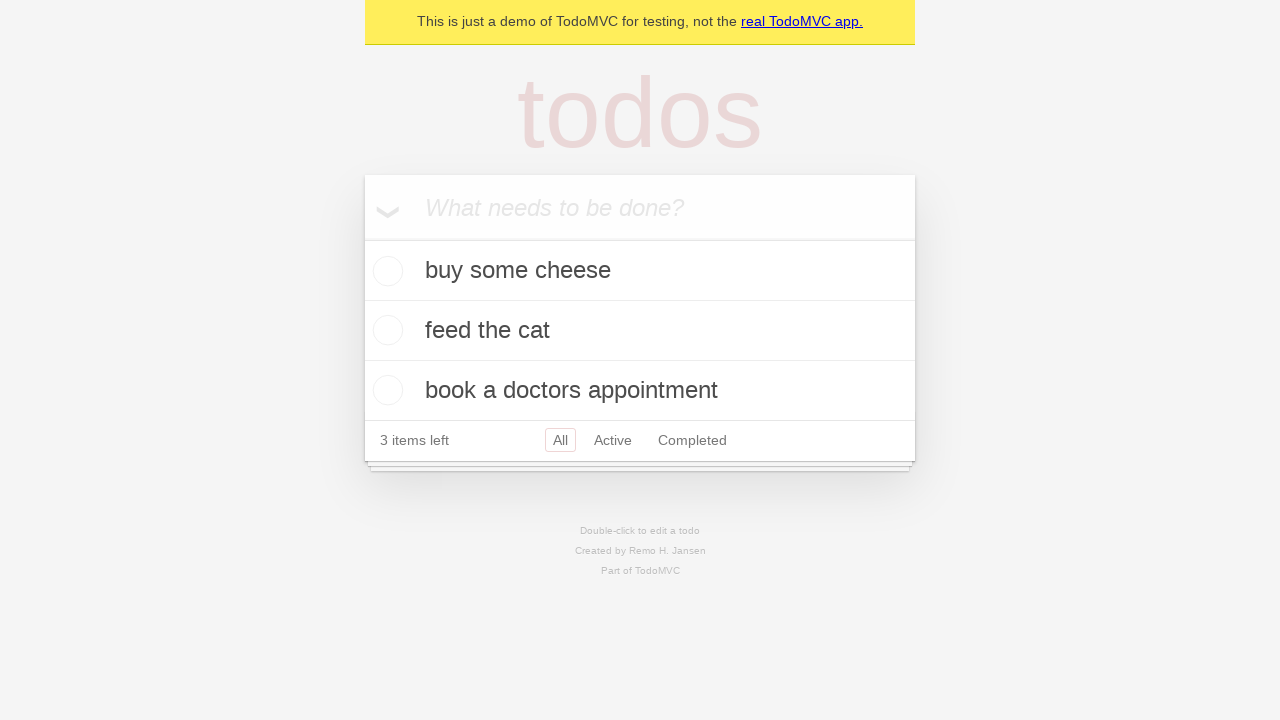

Clicked 'Mark all as complete' checkbox to check all todos at (362, 238) on internal:label="Mark all as complete"i
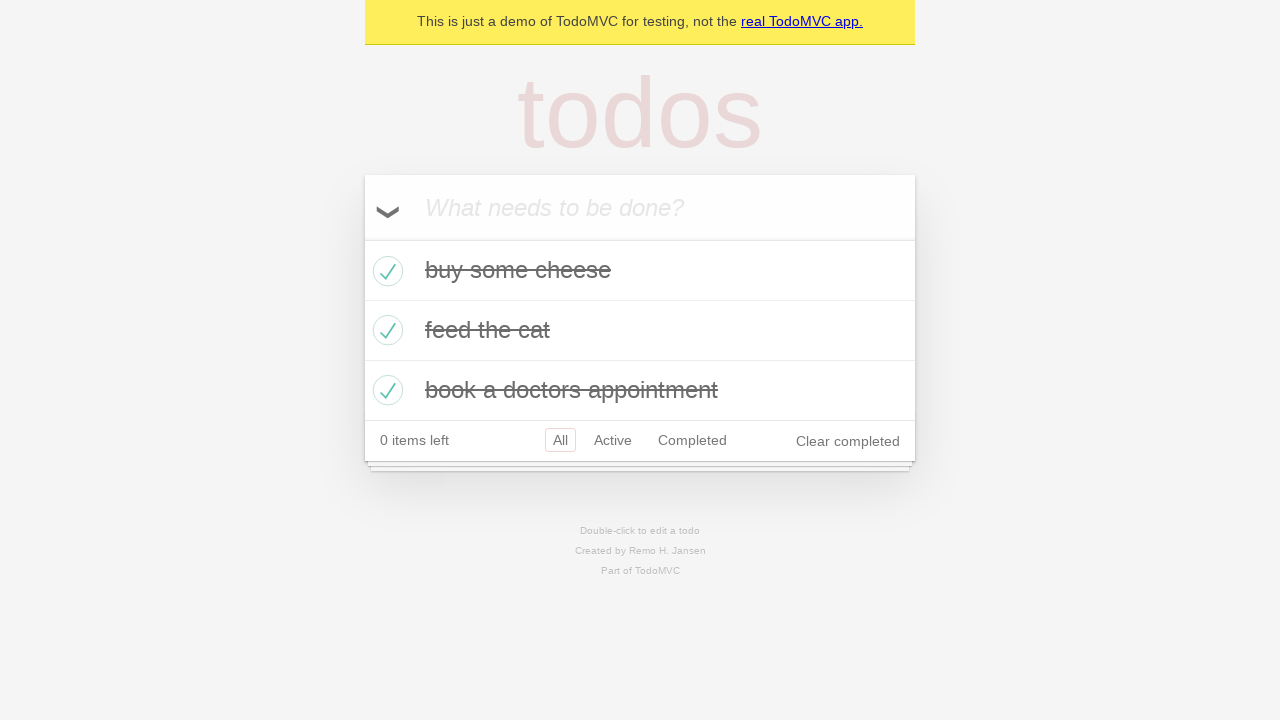

Unchecked the first todo item at (385, 271) on internal:testid=[data-testid="todo-item"s] >> nth=0 >> internal:role=checkbox
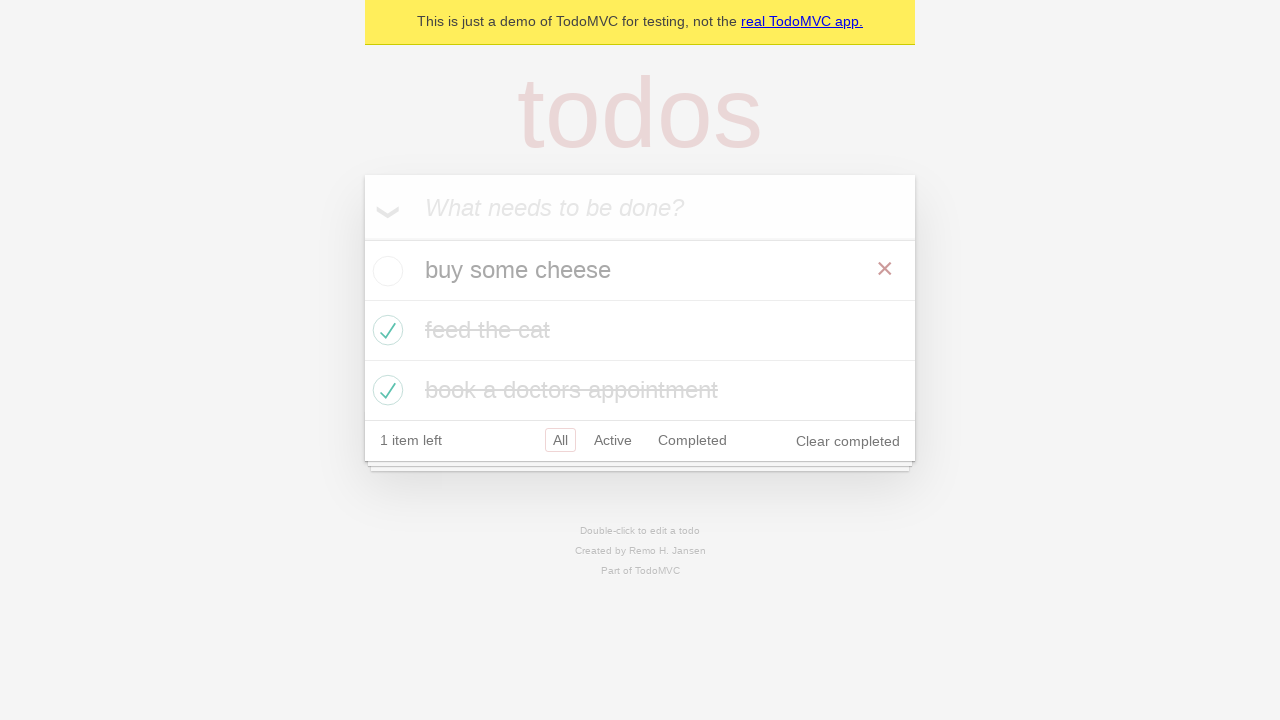

Checked the first todo item again at (385, 271) on internal:testid=[data-testid="todo-item"s] >> nth=0 >> internal:role=checkbox
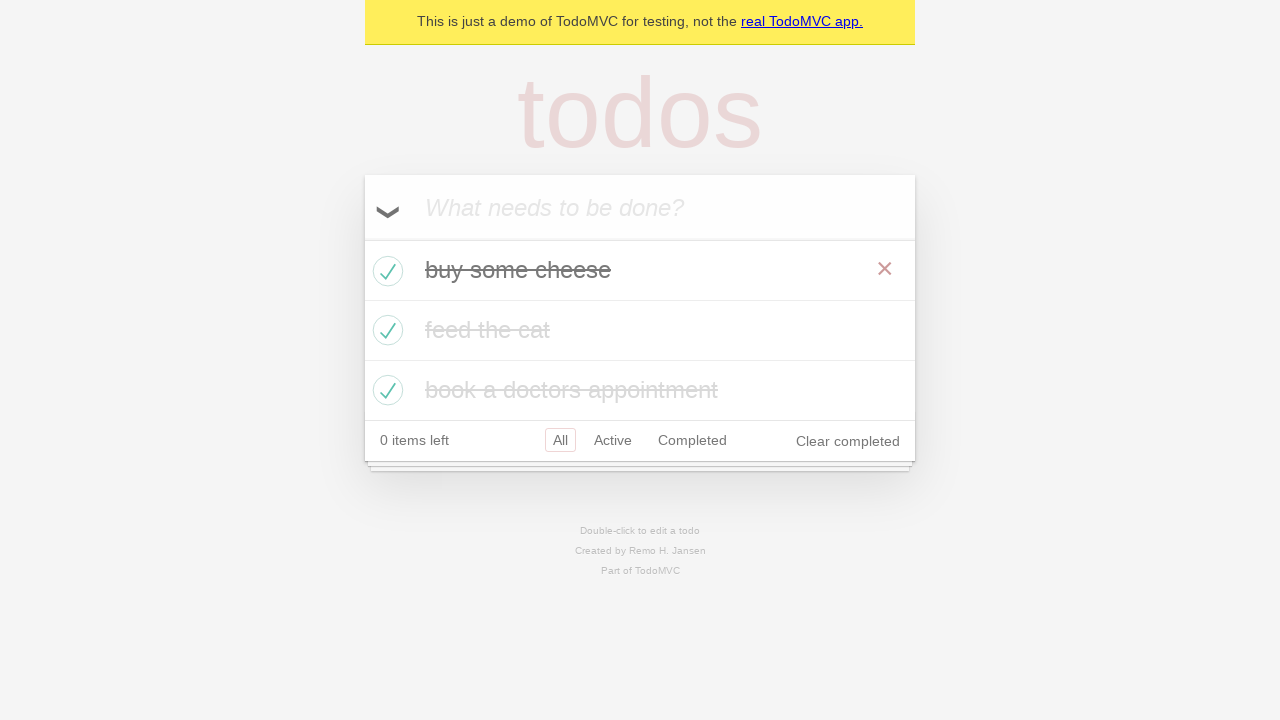

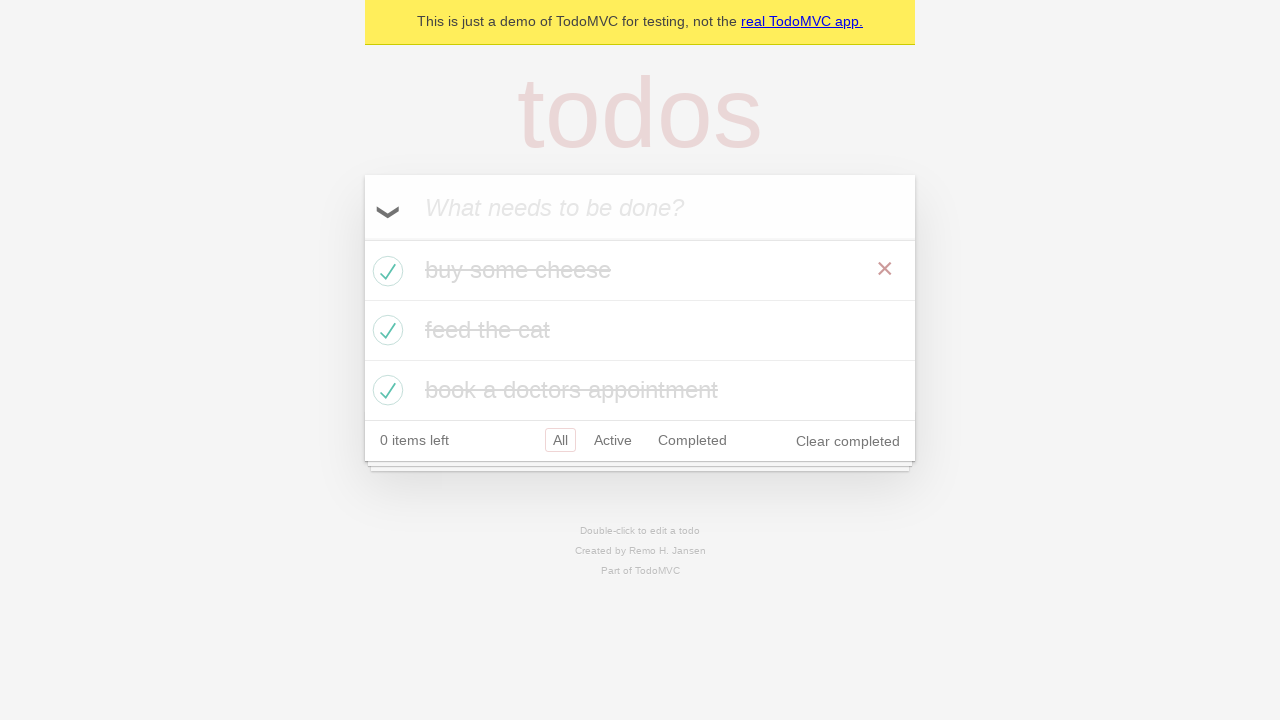